Tests jQuery UI draggable functionality by dragging an element to a new position within an iframe

Starting URL: https://jqueryui.com/draggable

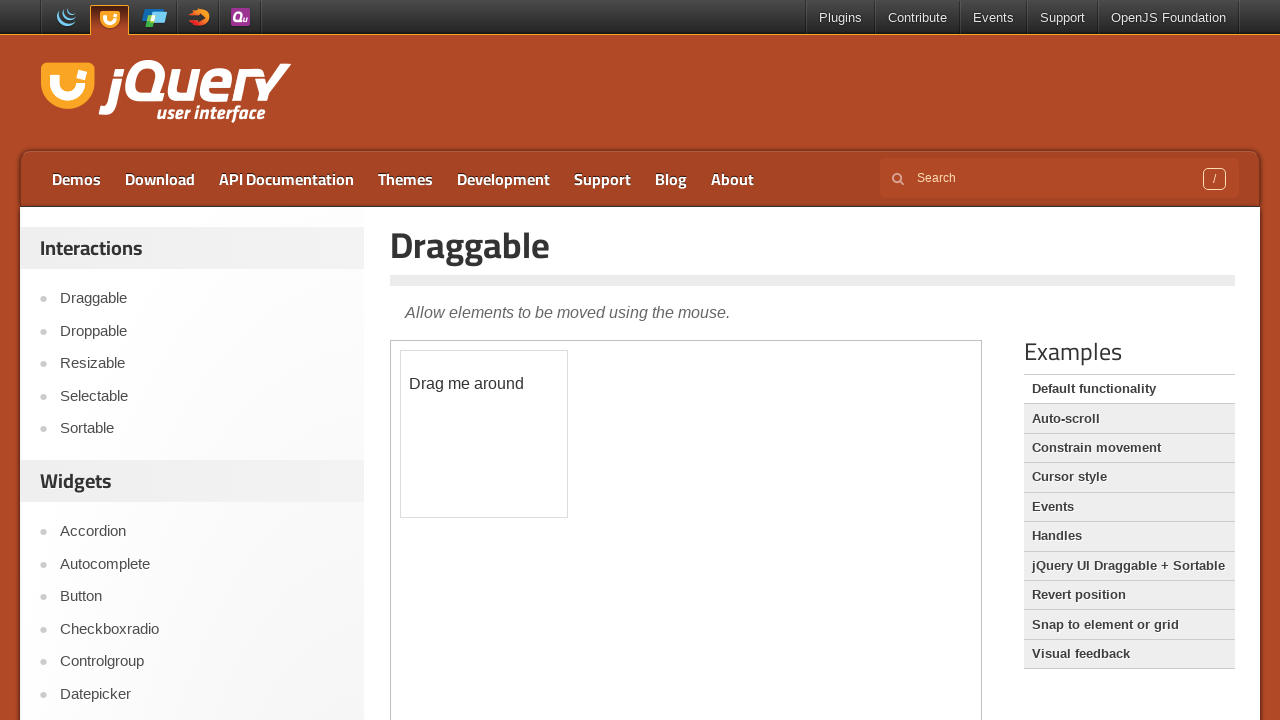

Located the iframe containing the draggable demo
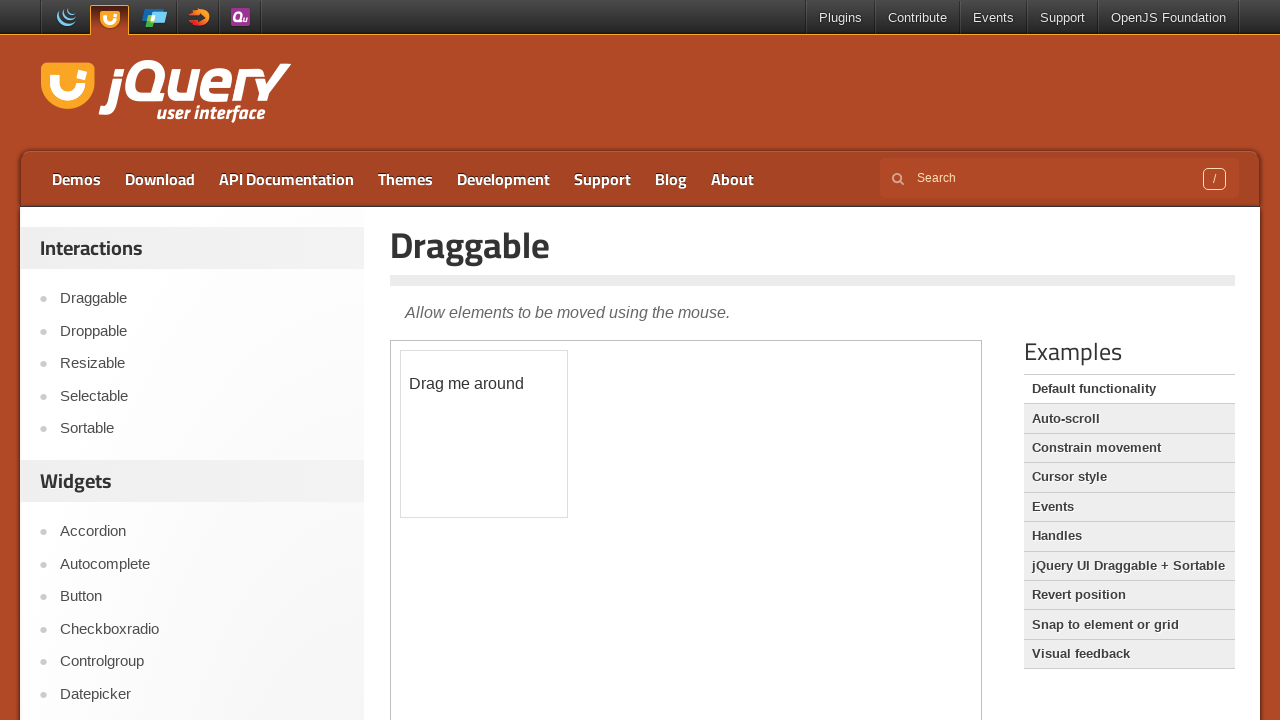

Located the draggable element within the iframe
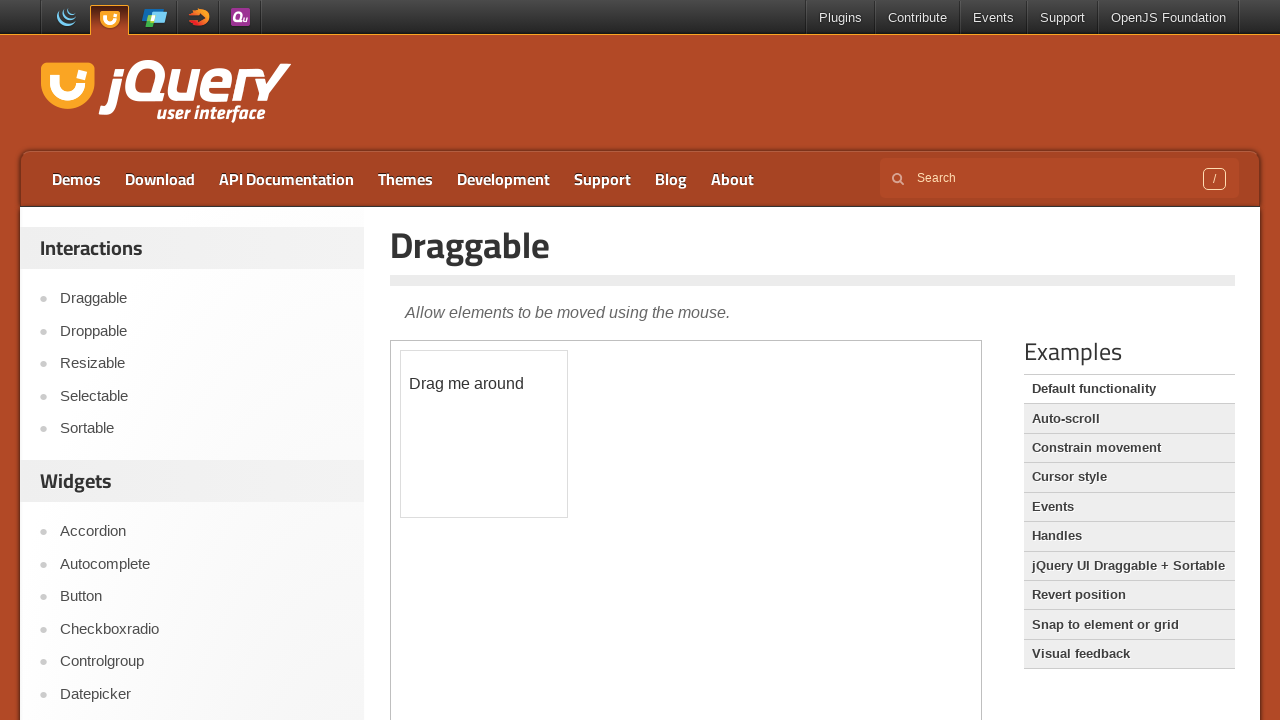

Dragged the element 100 pixels in both x and y directions to a new position at (501, 451)
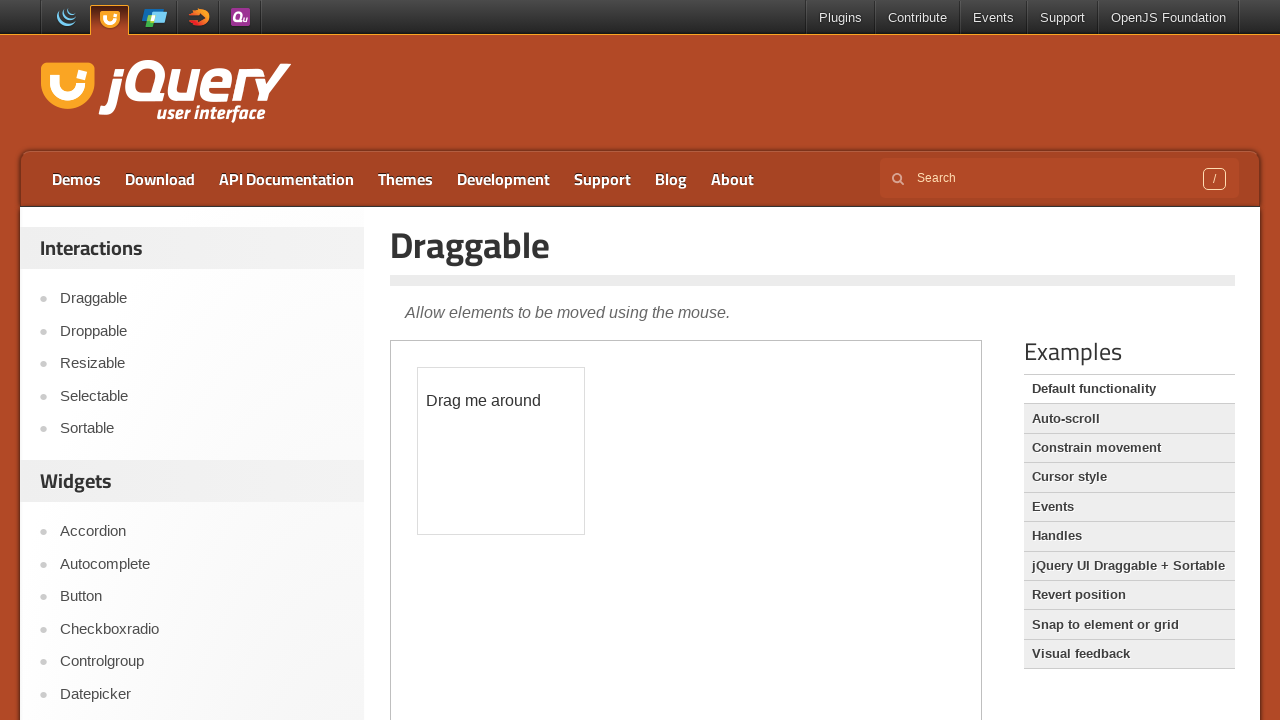

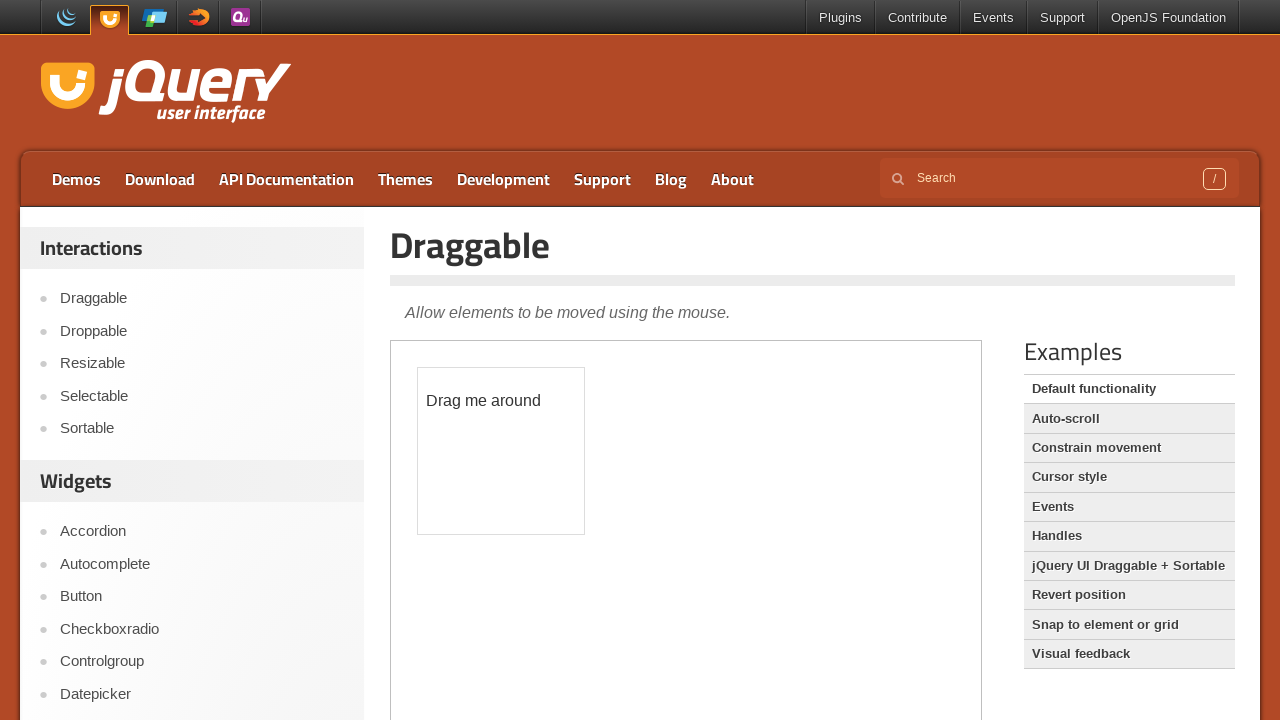